Tests flight search functionality on BlazeDemo by selecting origin and destination cities from dropdowns and verifying the page title

Starting URL: https://www.blazedemo.com

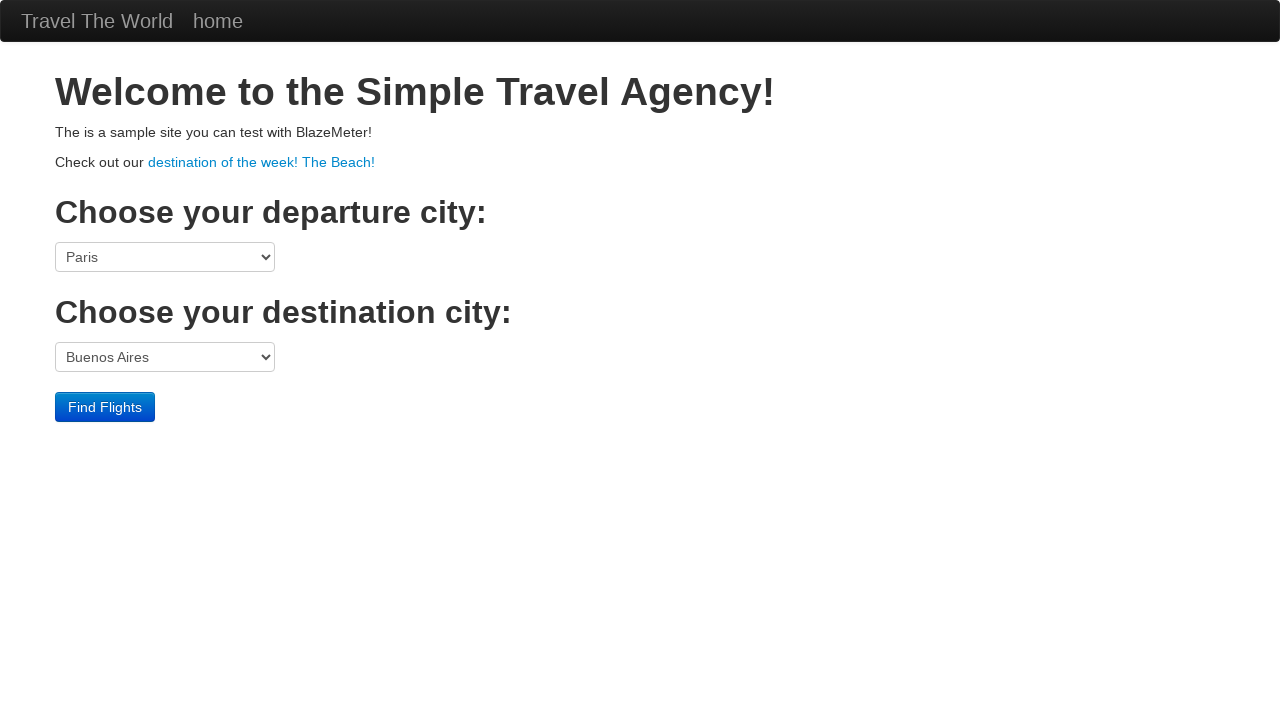

Selected 'Paris' as origin city from dropdown on select[name='fromPort']
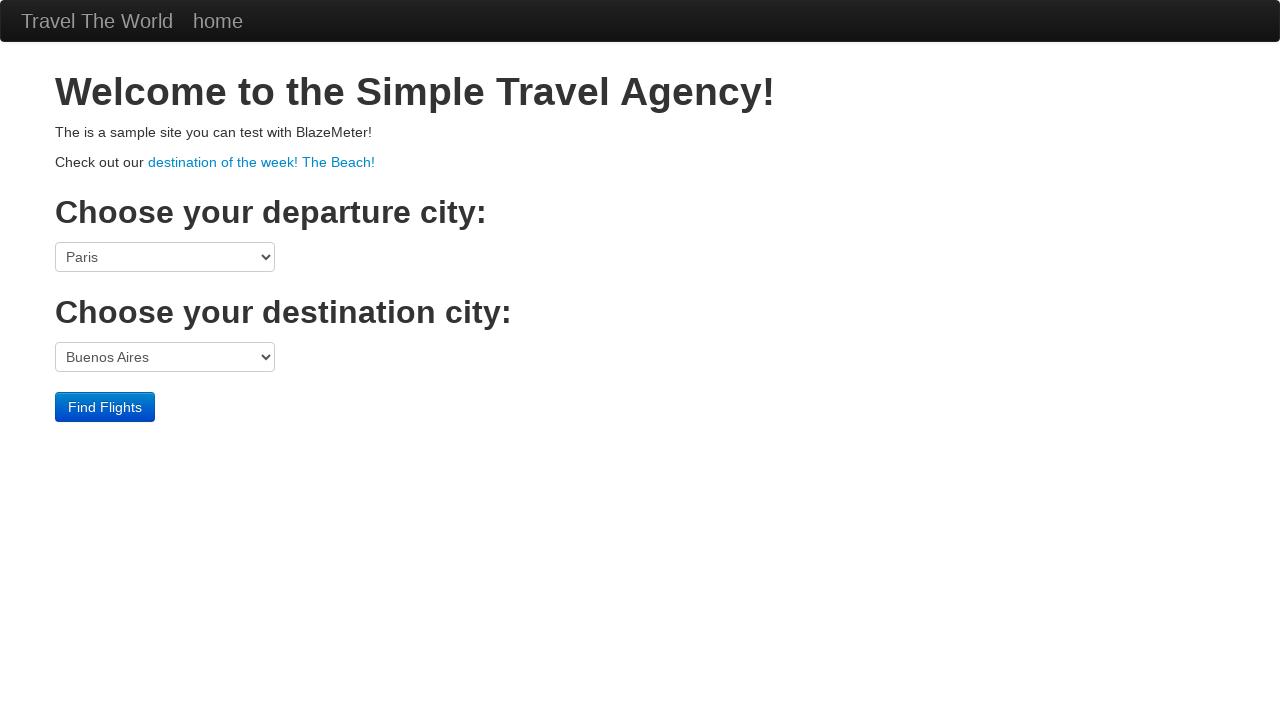

Selected 'London' as destination city from dropdown on select[name='toPort']
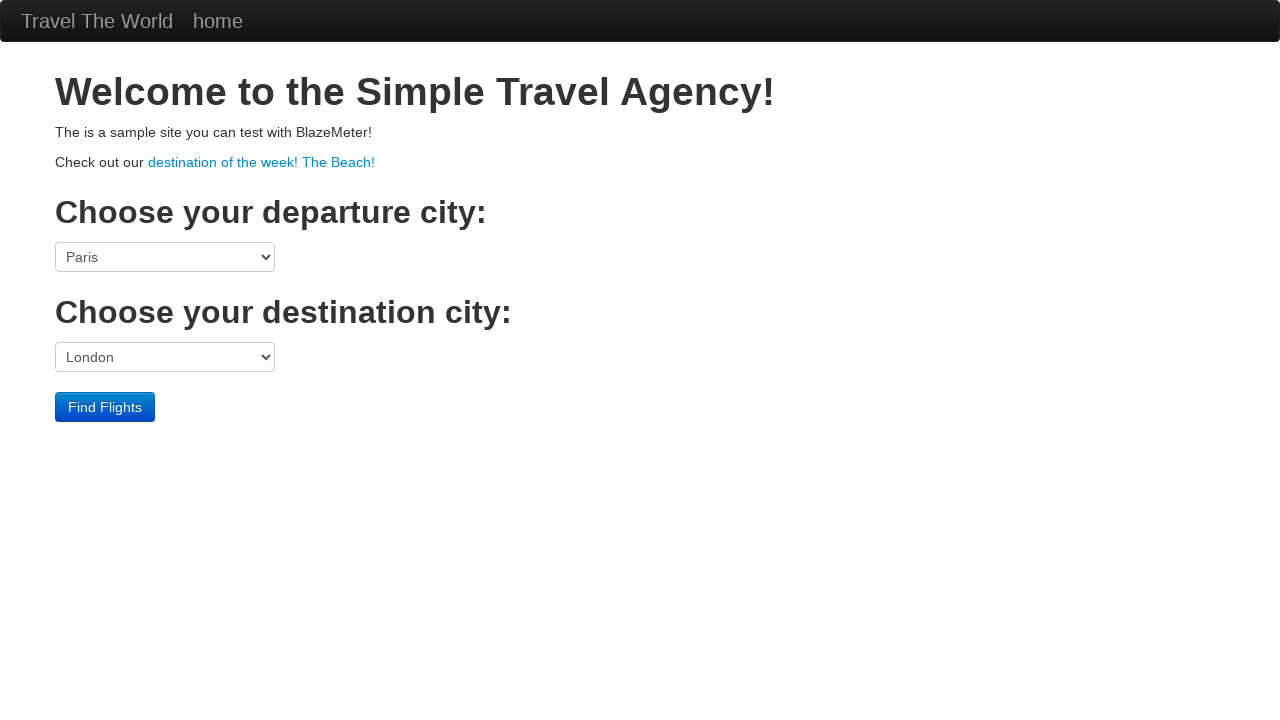

Clicked 'Find Flights' button to search for flights at (105, 407) on input[type='submit']
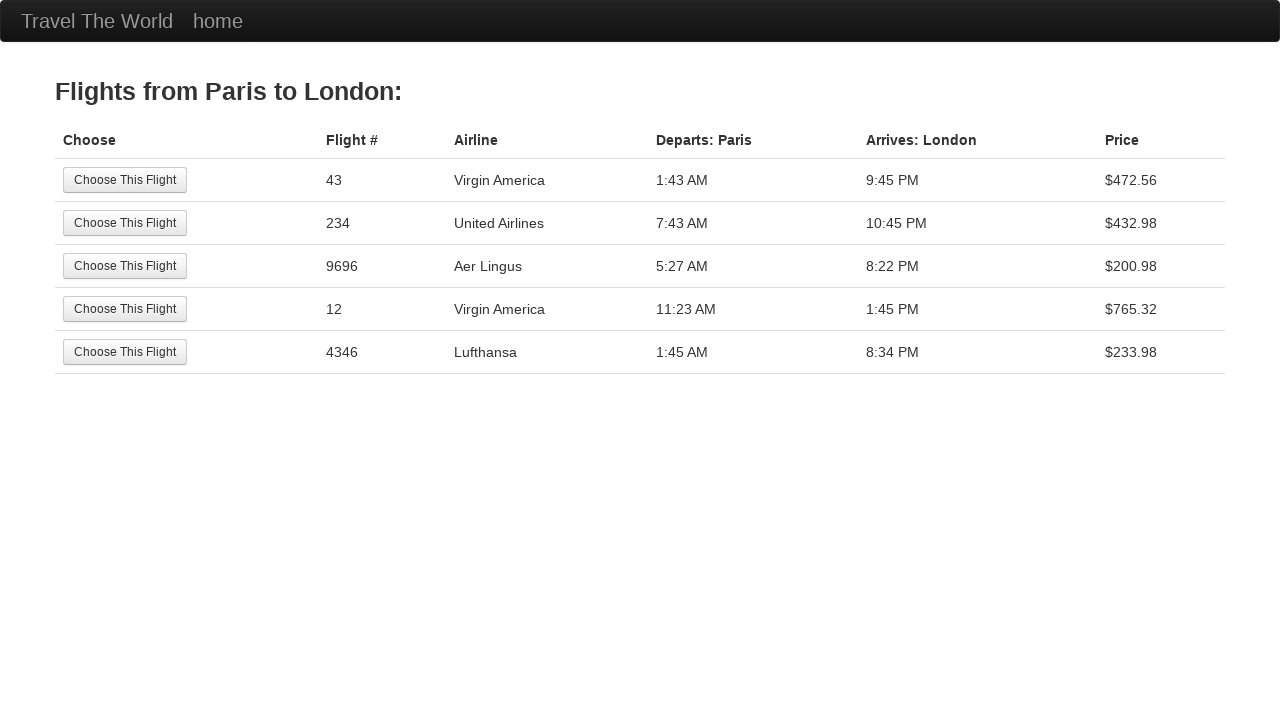

Flight results page loaded successfully
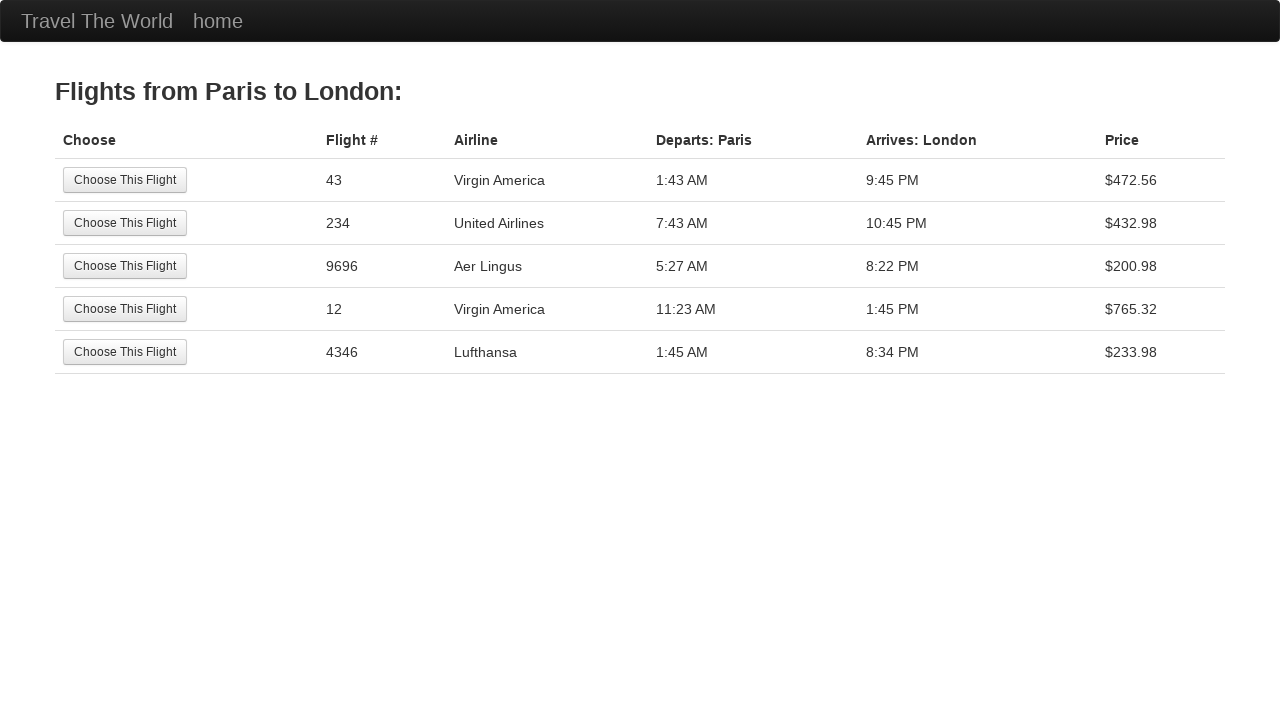

Verified page title is 'BlazeDemo - reserve'
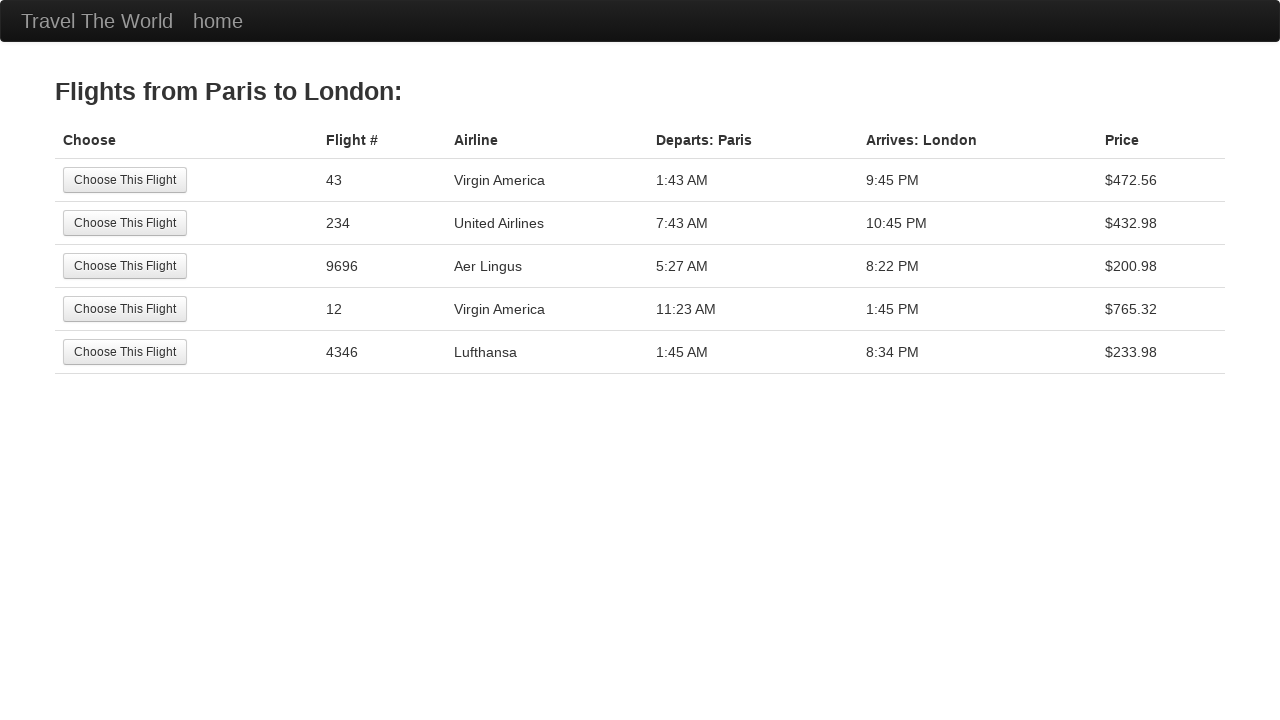

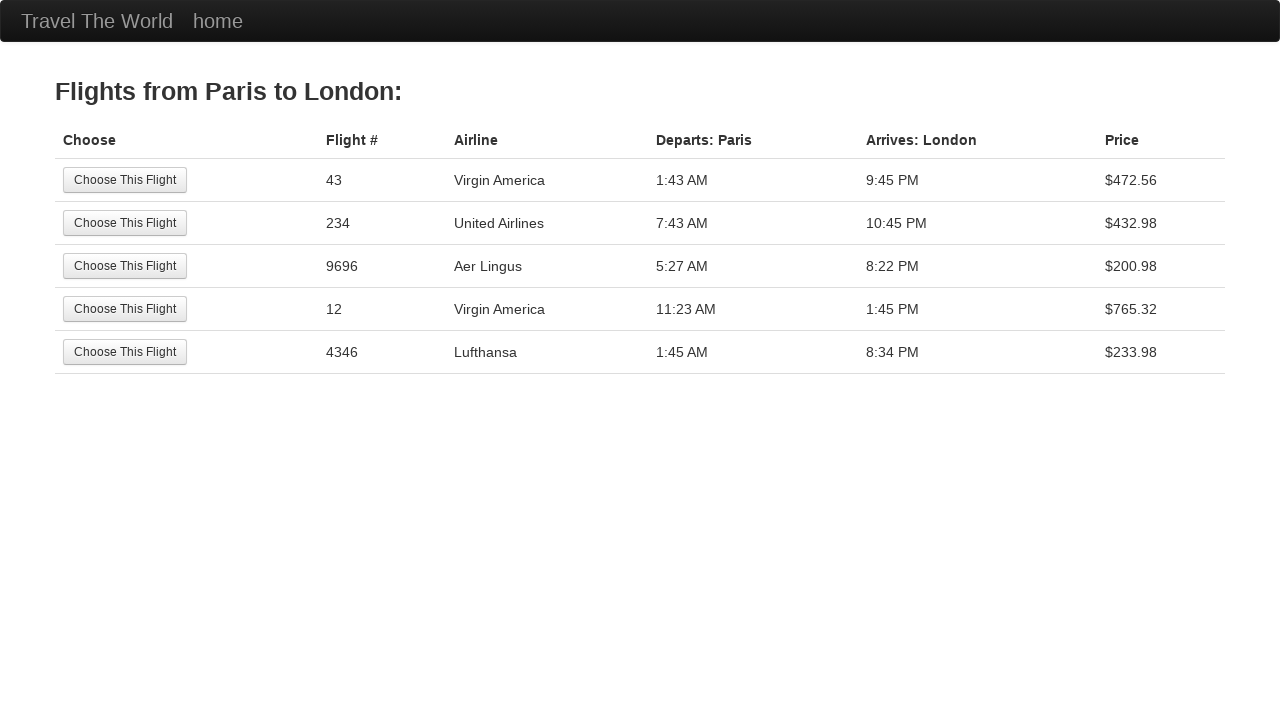